Tests dropdown selection functionality by selecting options using different methods (by text, value, and index) and validates the available options

Starting URL: https://the-internet.herokuapp.com

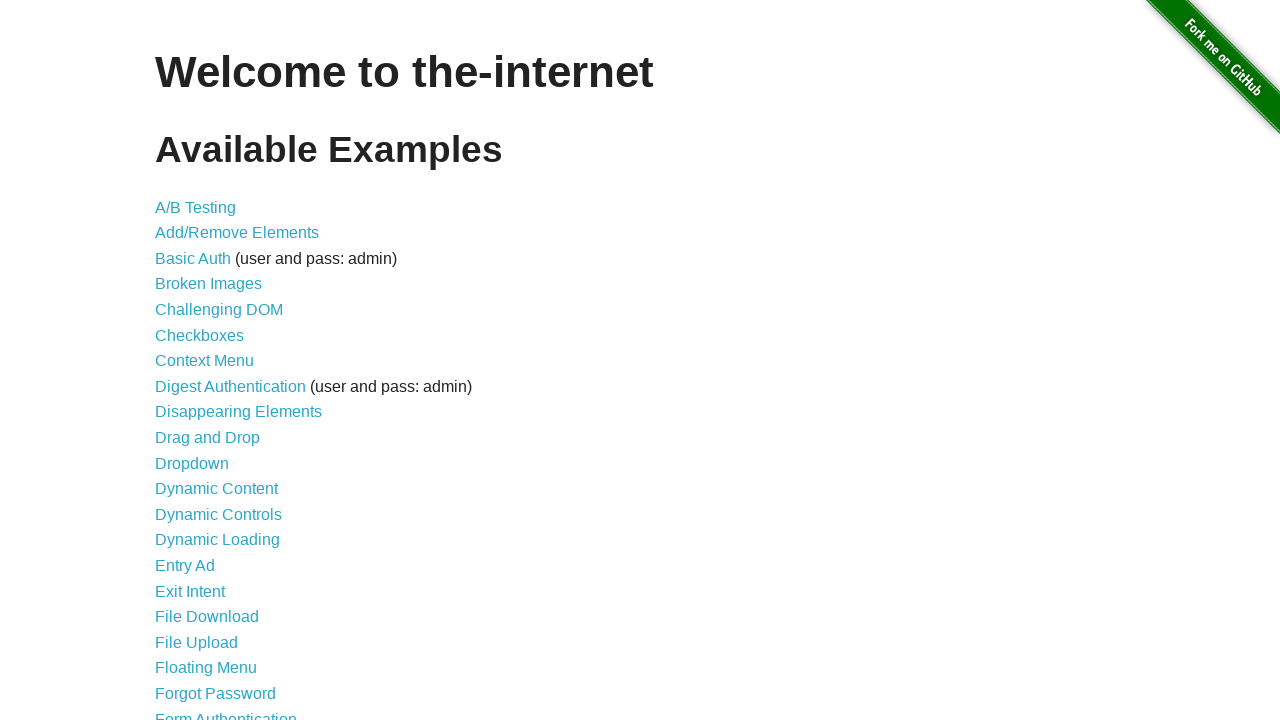

Clicked on Dropdown link to navigate to dropdown page at (192, 463) on text=Dropdown
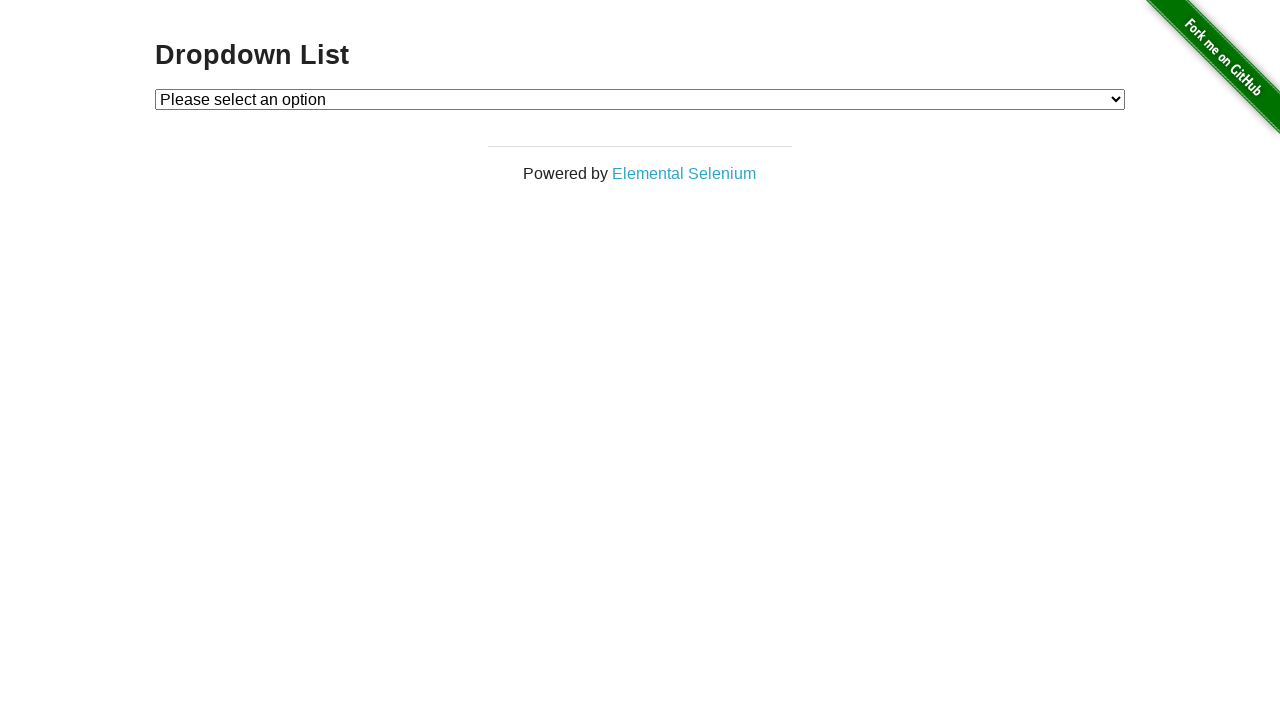

Dropdown element loaded and visible
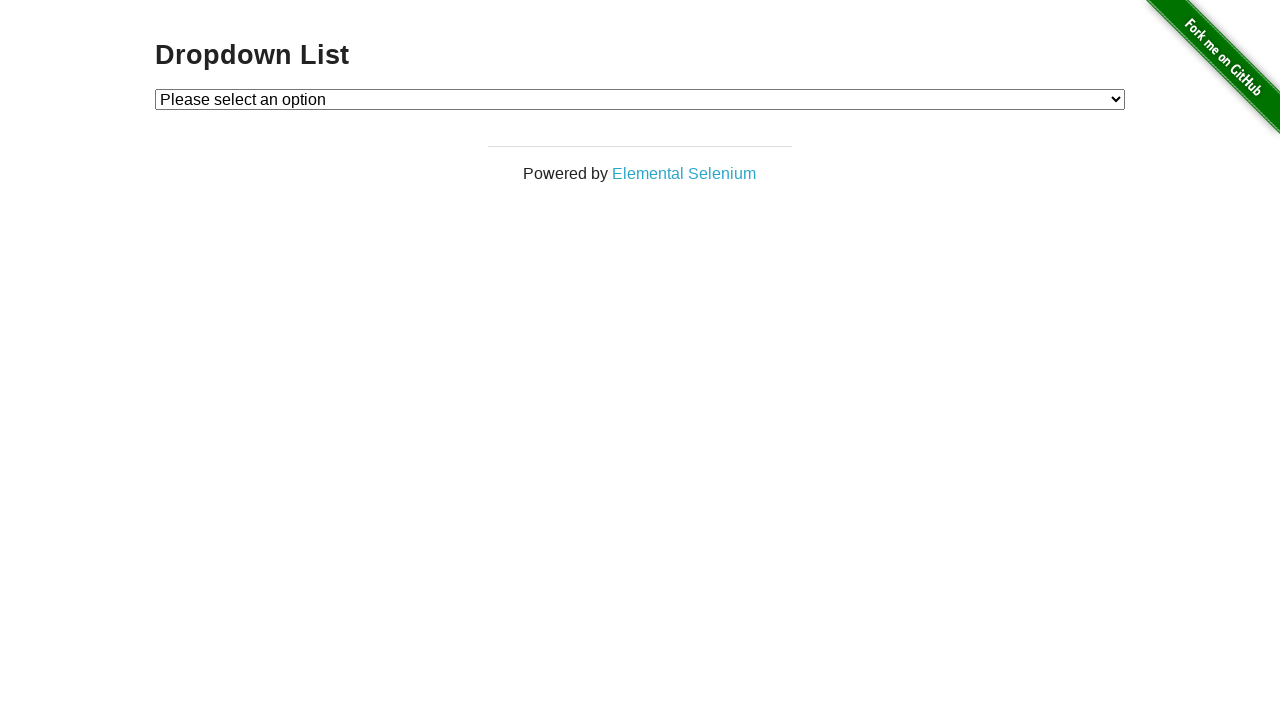

Located dropdown element
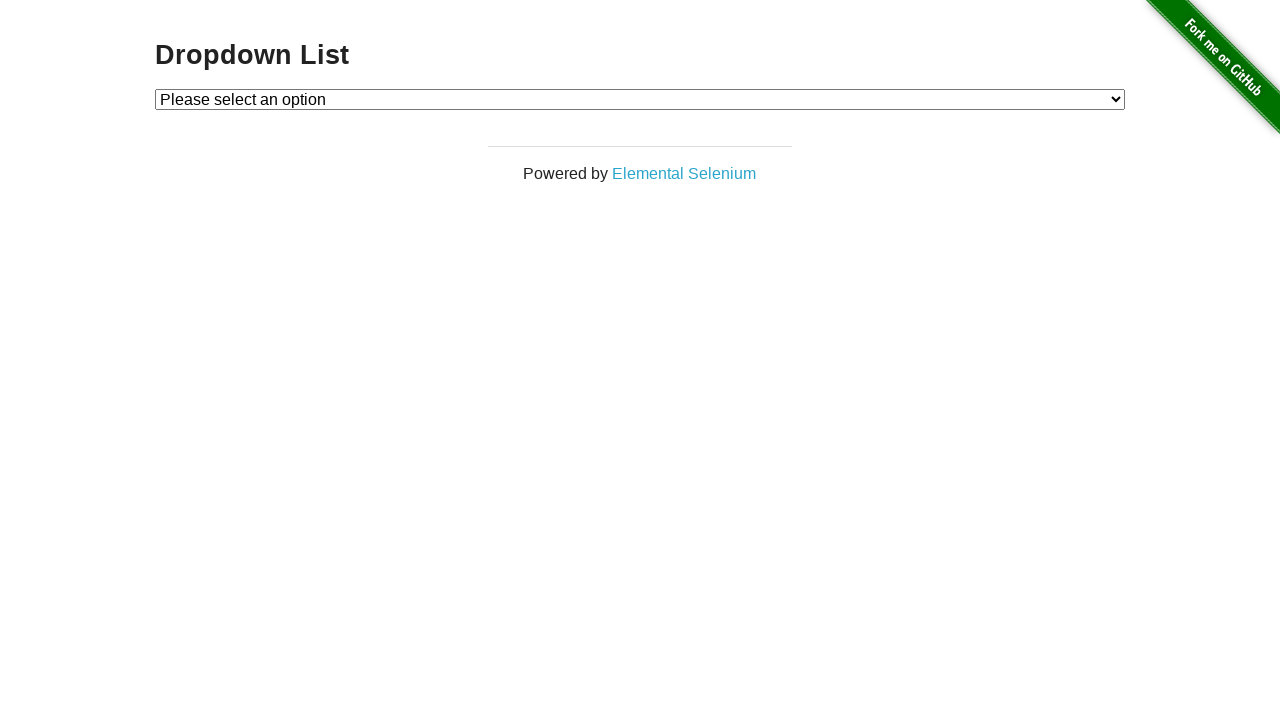

Verified default dropdown option is 'Please select an option'
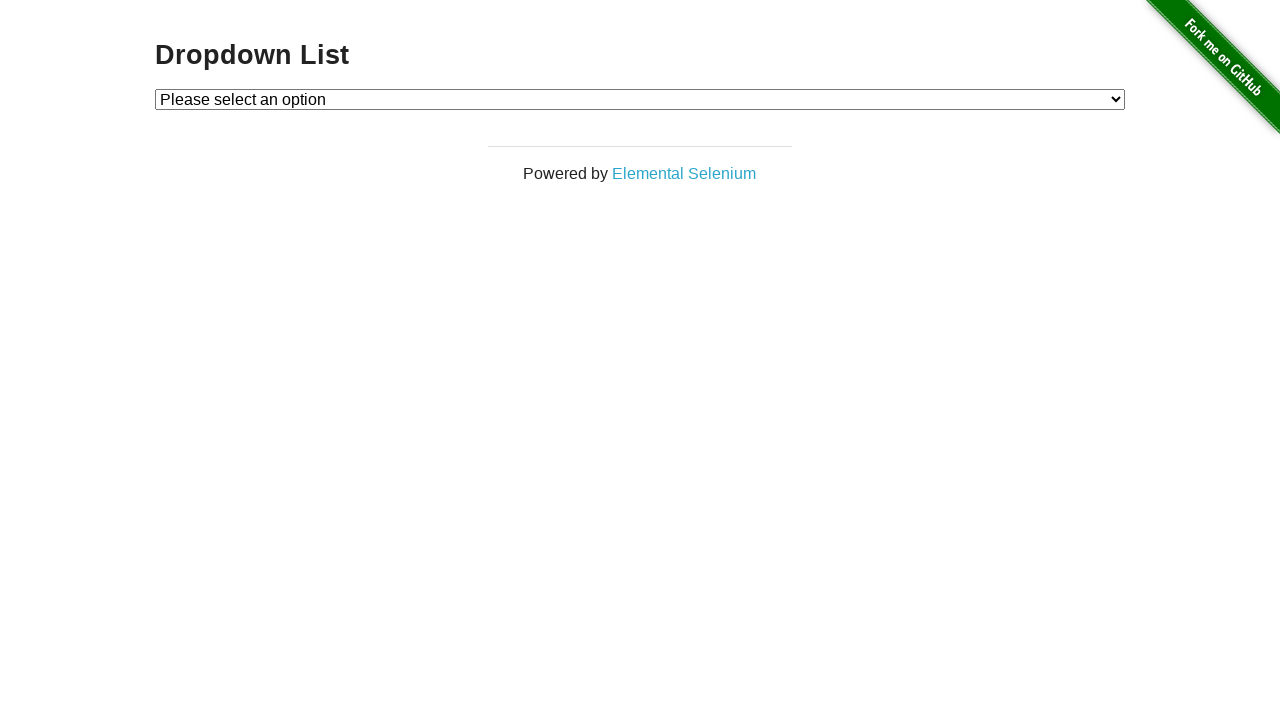

Selected Option 2 by visible text label on #dropdown
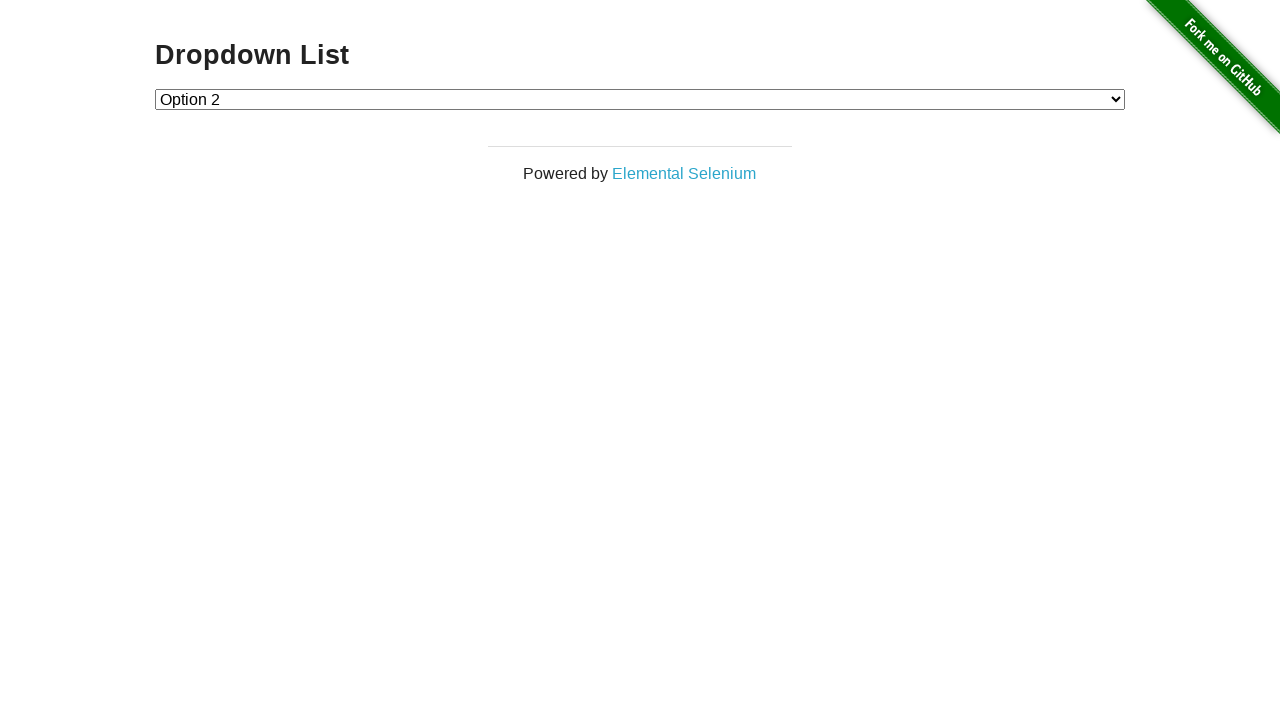

Selected Option 1 by value attribute on #dropdown
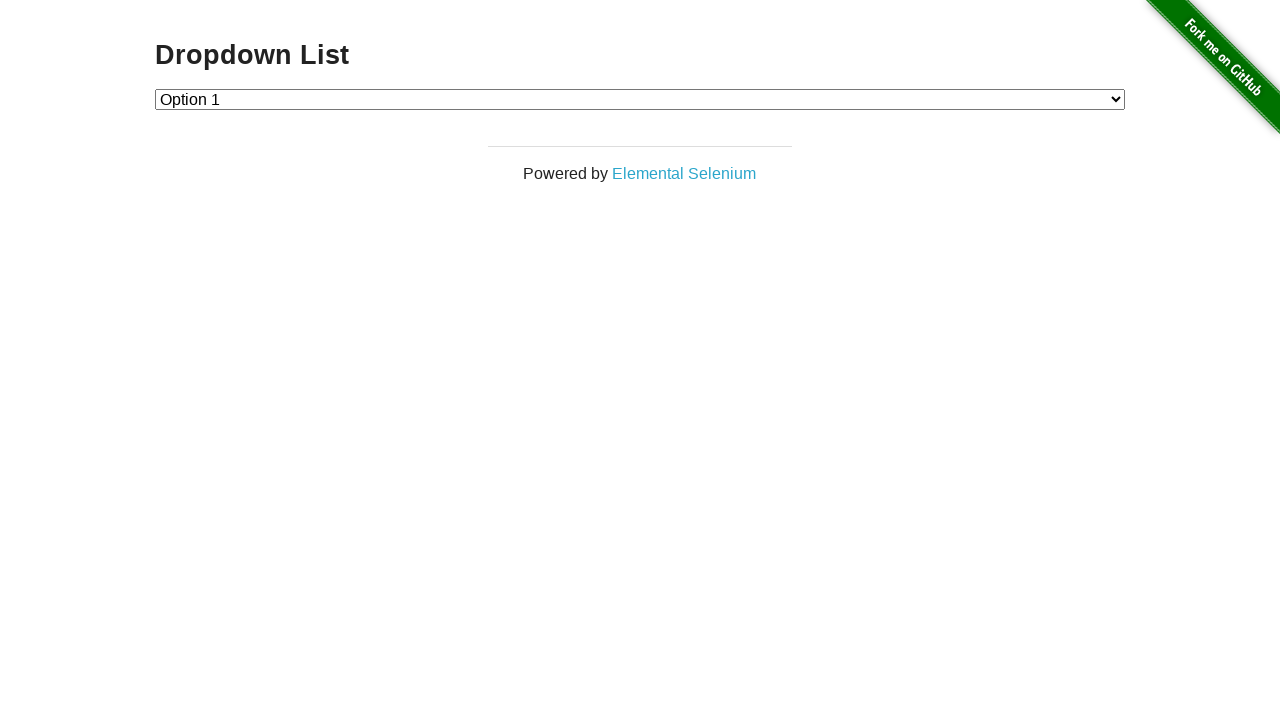

Selected Option 2 by index 2 on #dropdown
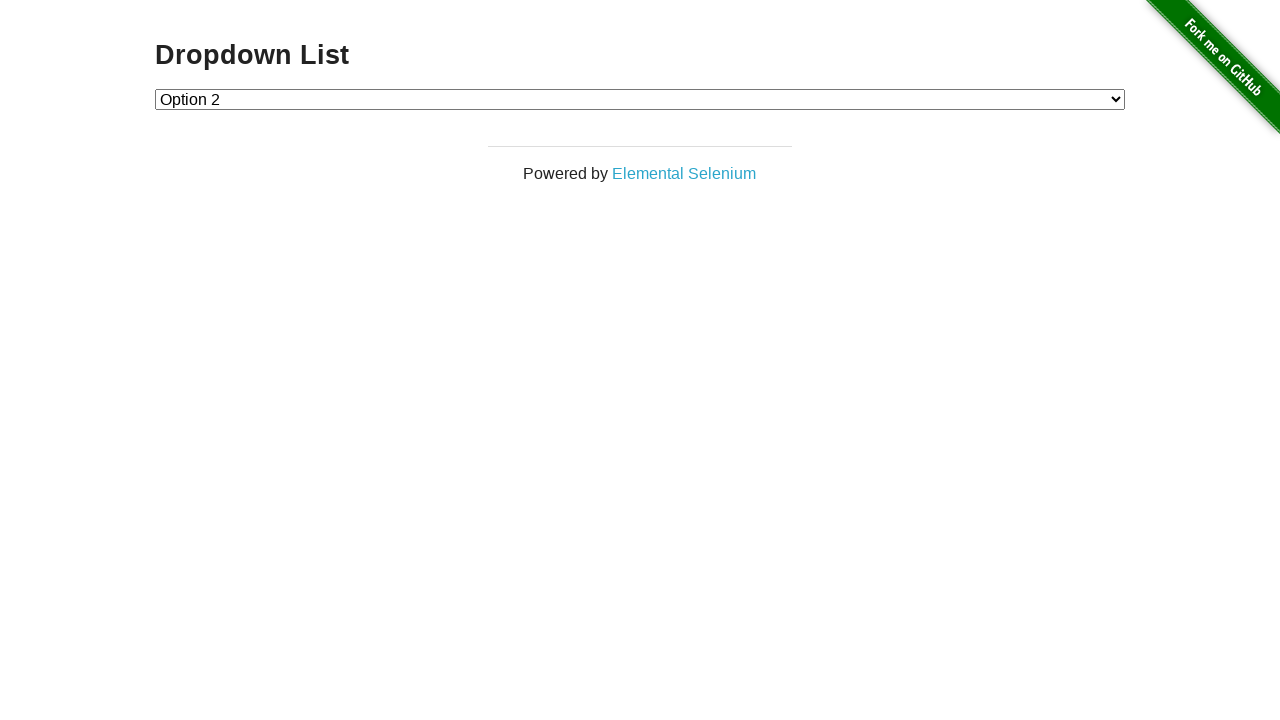

Validated all available dropdown options match expected values
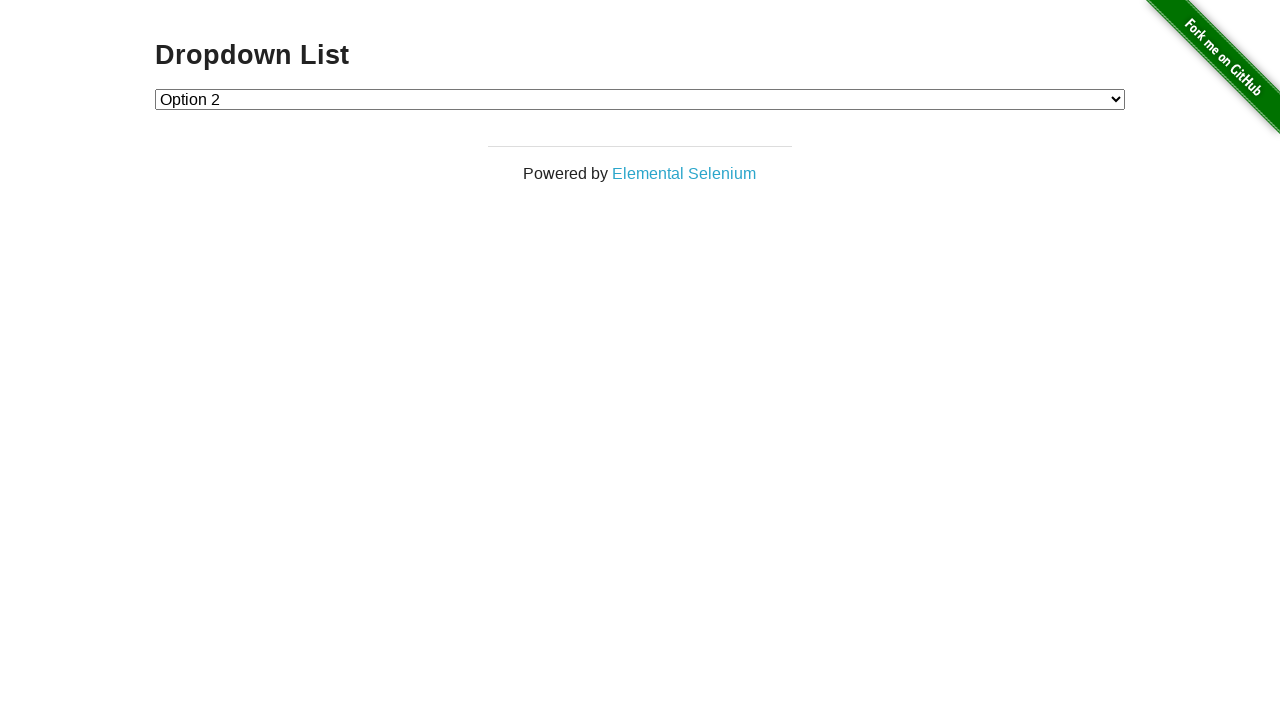

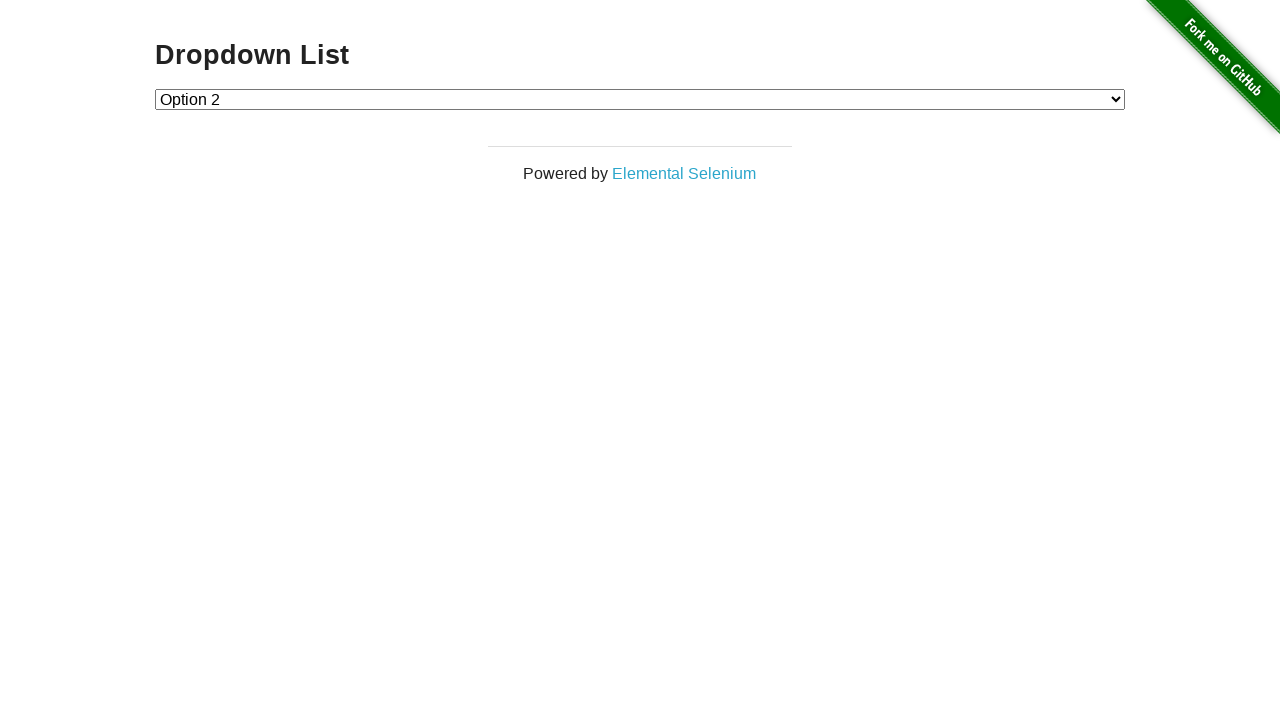